Tests checkbox functionality by clicking on checkboxes if they are not already selected, then verifies the first checkbox is checked

Starting URL: https://the-internet.herokuapp.com/checkboxes

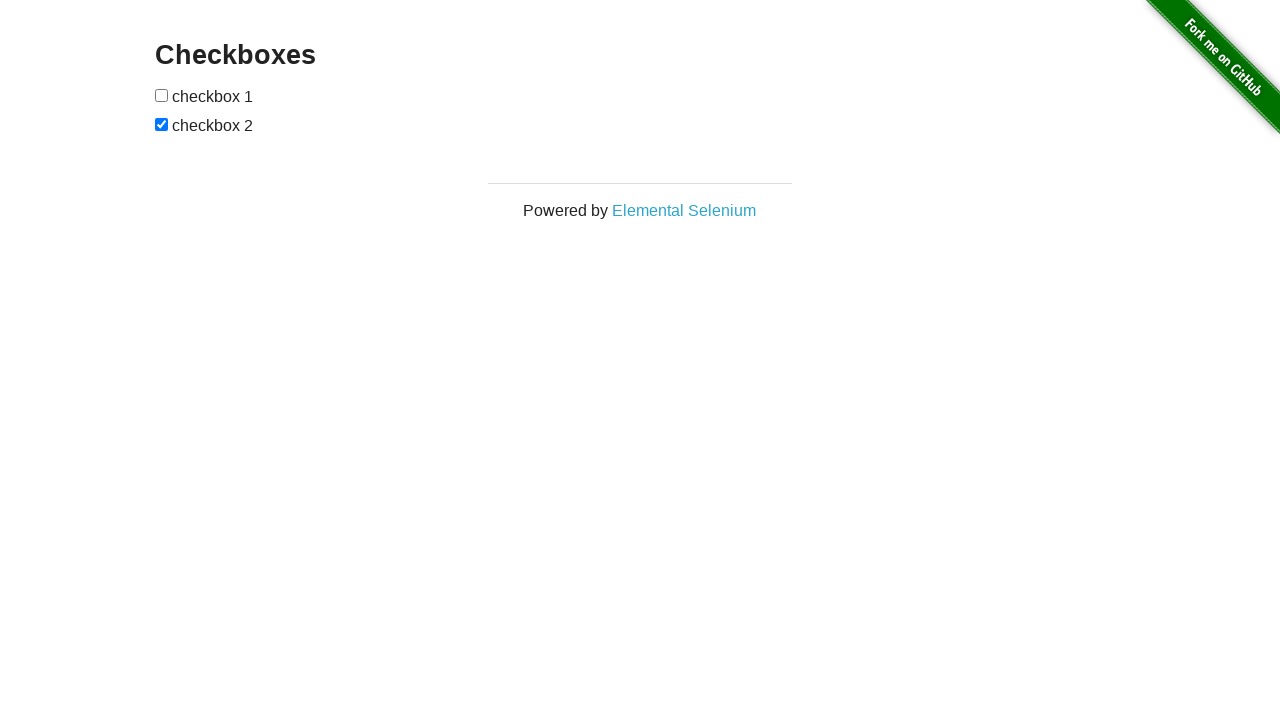

Located first checkbox element
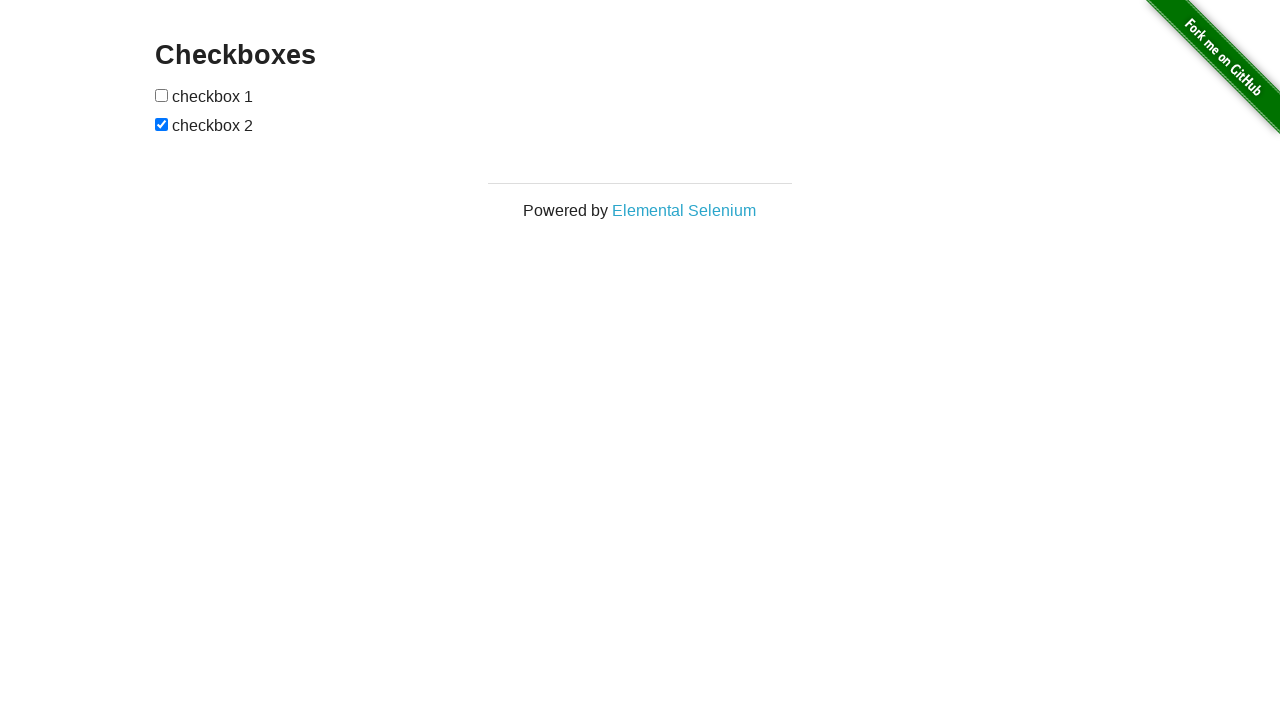

Located second checkbox element
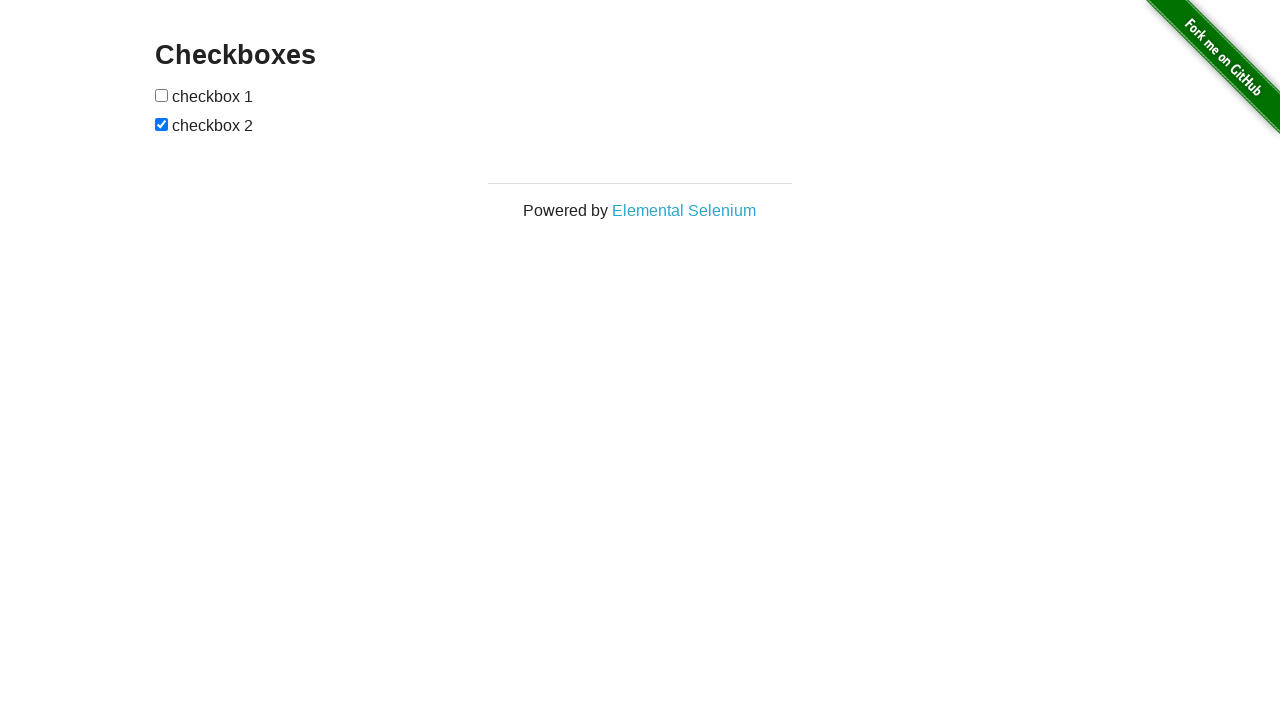

Clicked first checkbox to select it at (162, 95) on (//*[@type='checkbox'])[1]
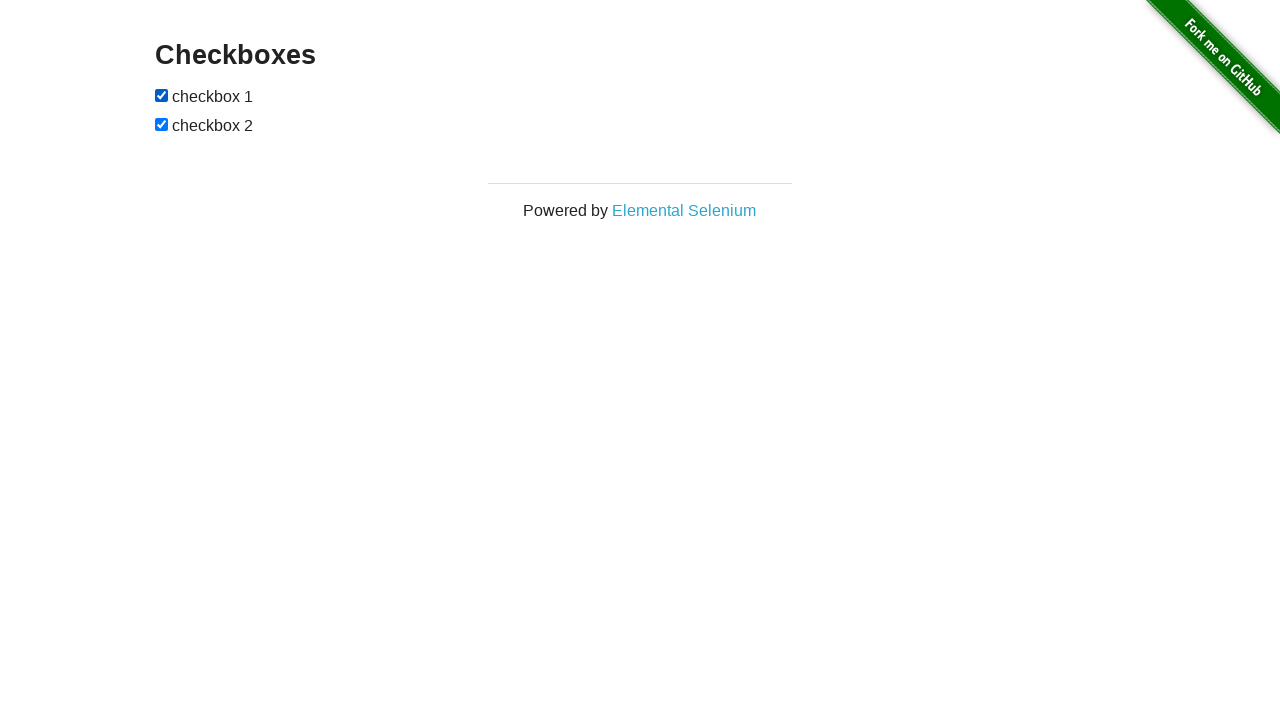

Second checkbox was already checked
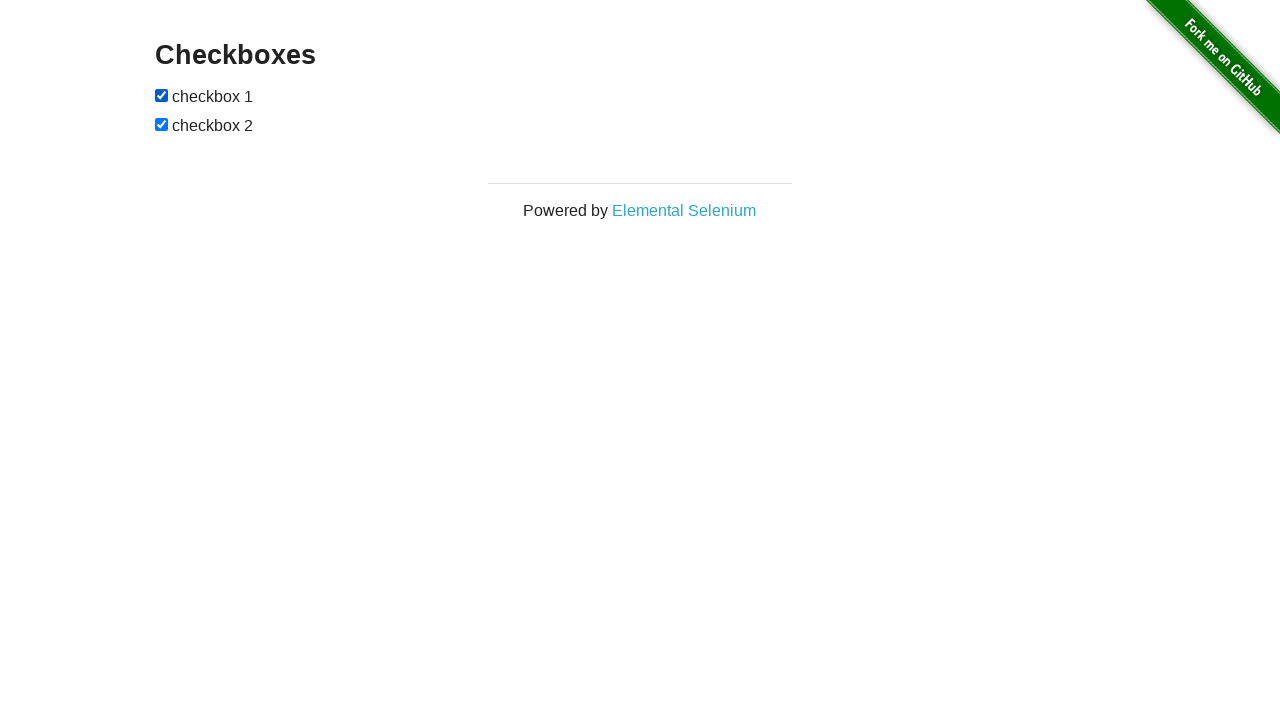

Verified that first checkbox is checked
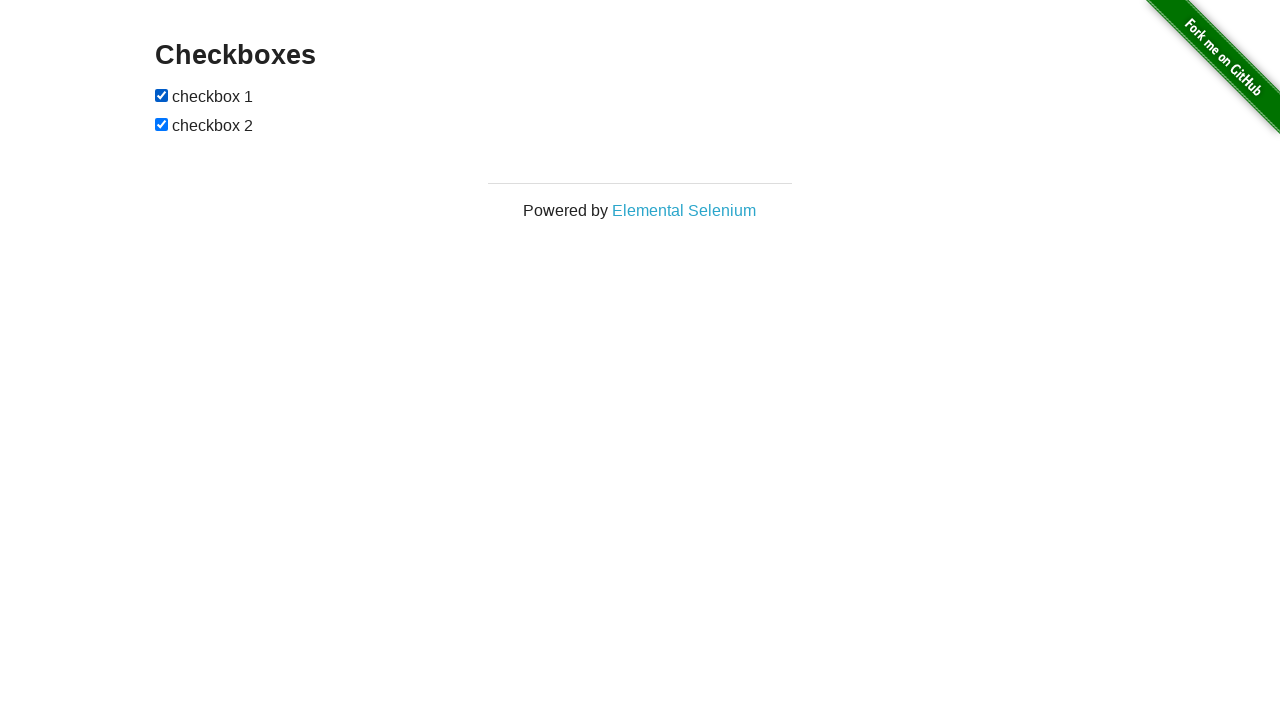

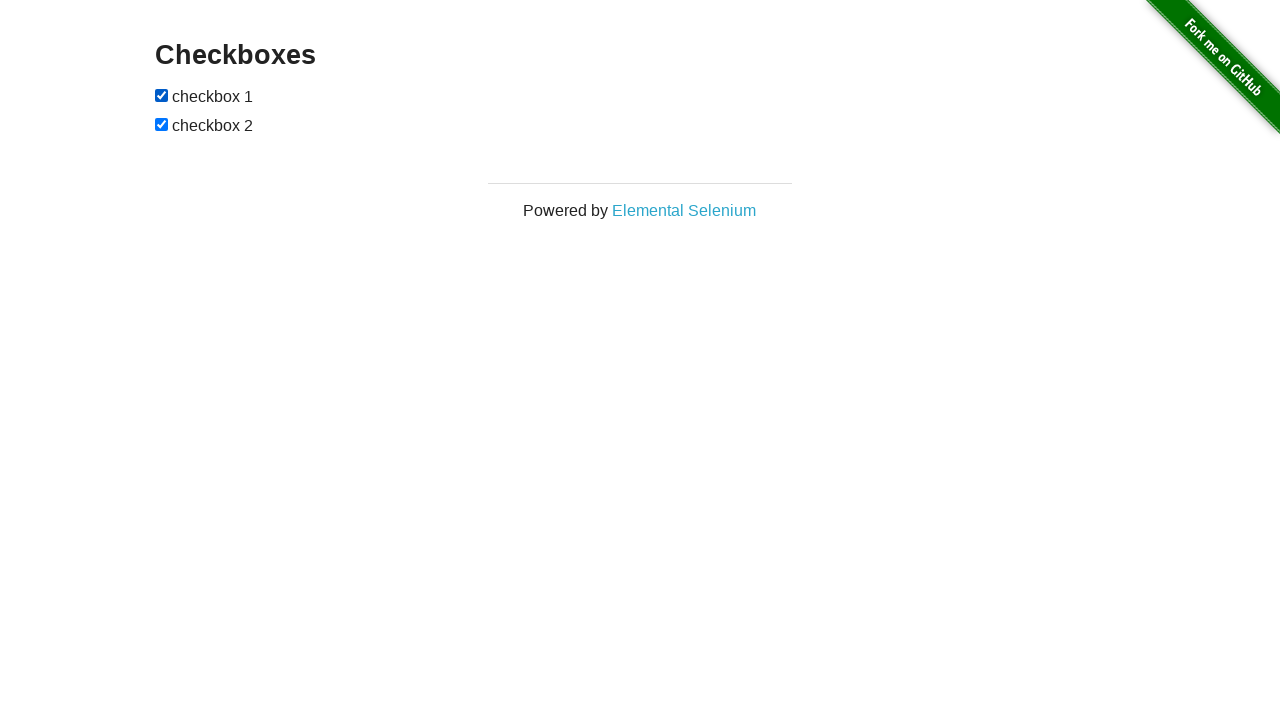